Tests drag and drop functionality by dragging an element from one container to another

Starting URL: https://grotechminds.com/drag-and-drop/

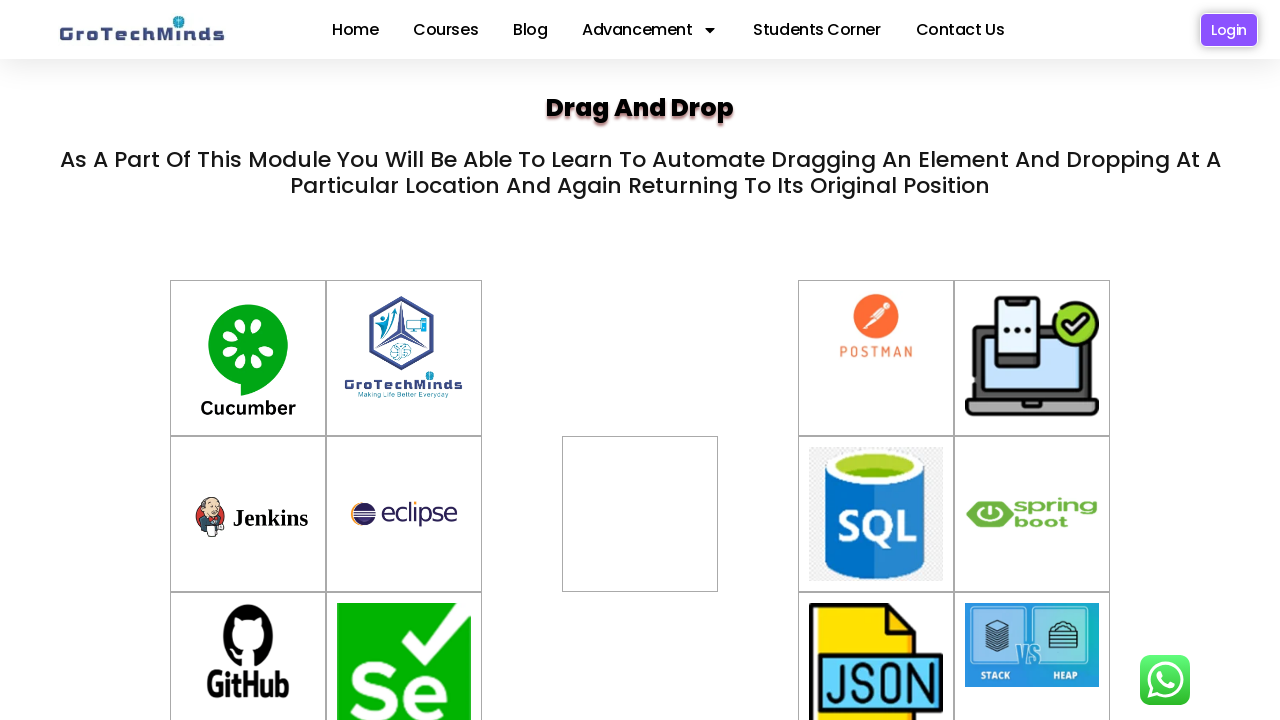

Located draggable element with ID 'drag3'
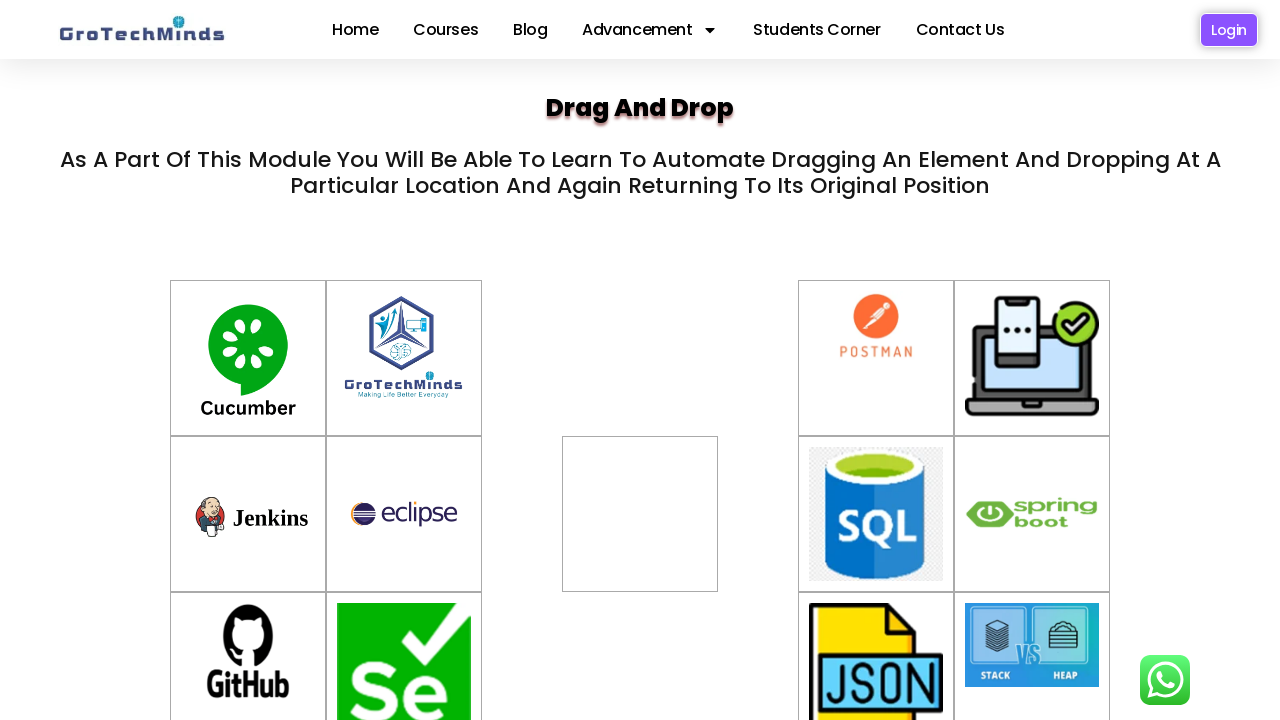

Located drop target container with ID 'div2'
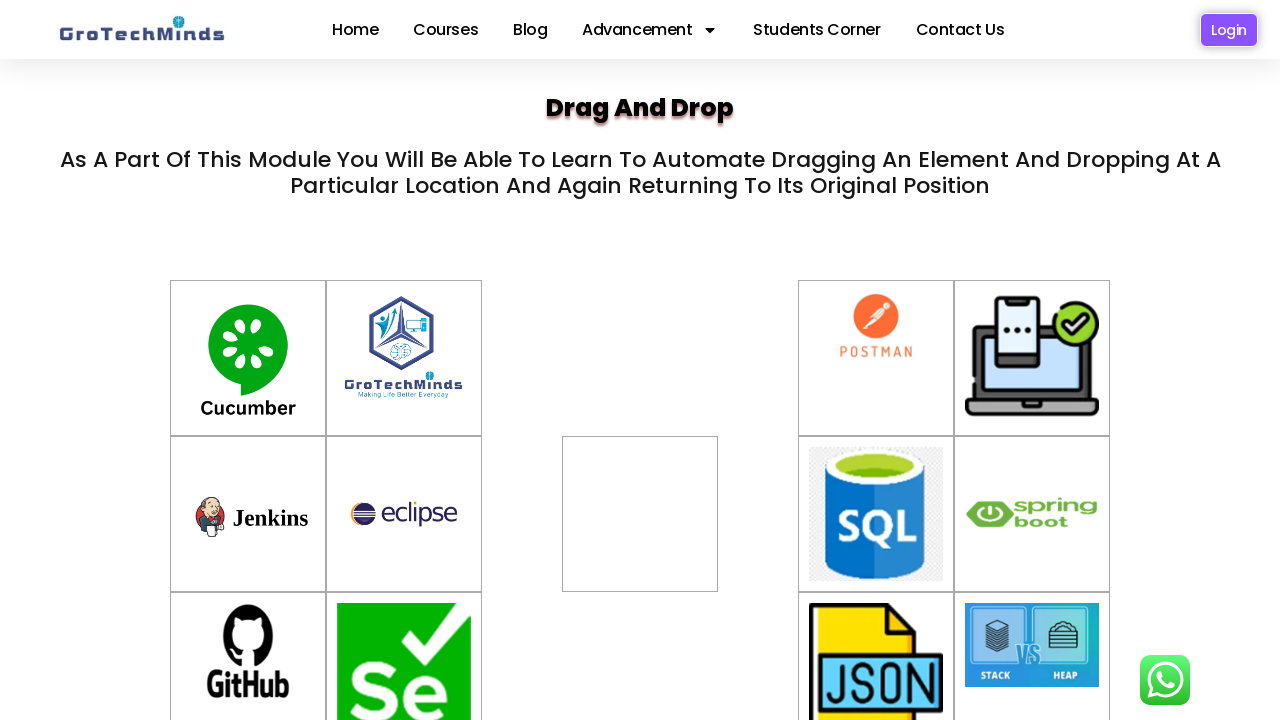

Dragged element from source to target container at (640, 514)
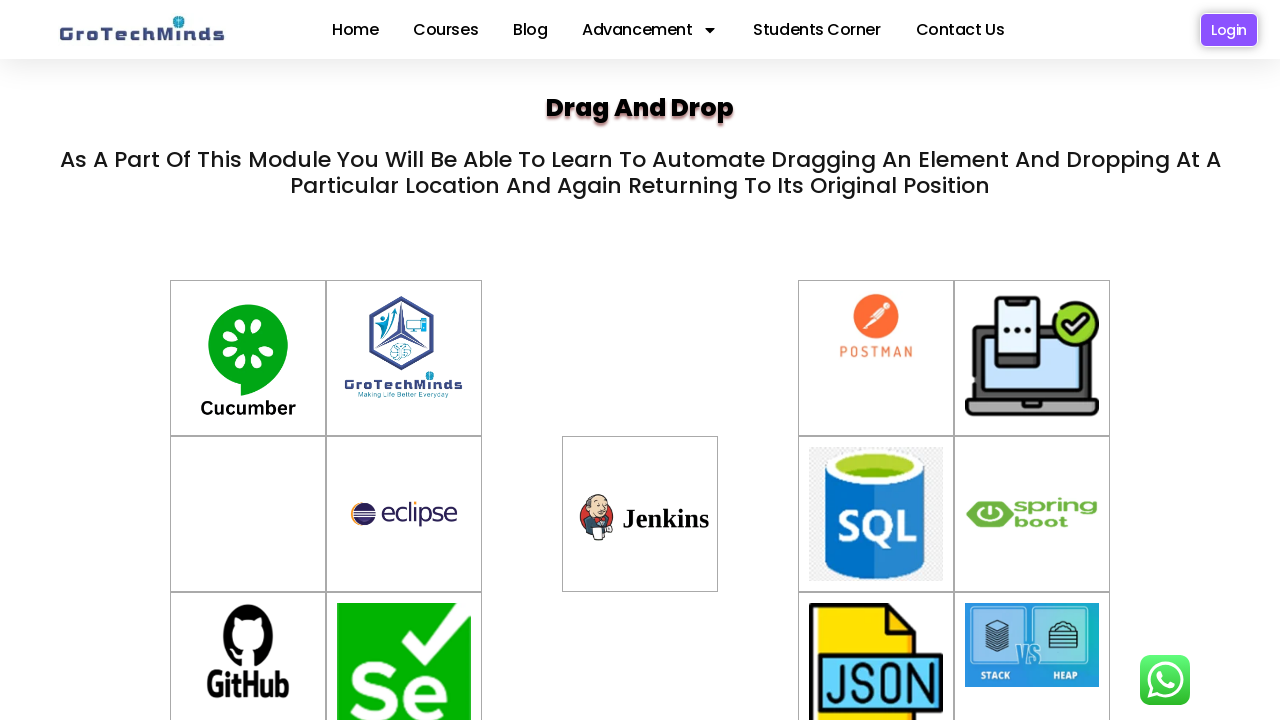

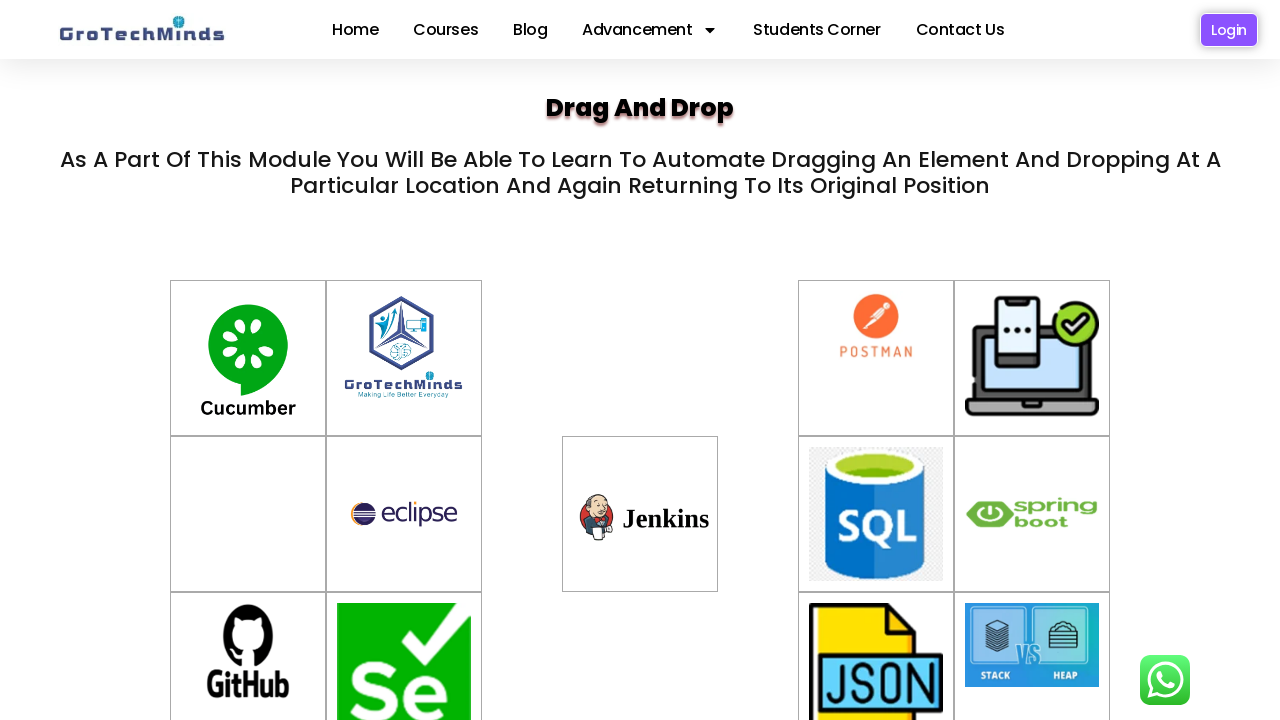